Tests window handles functionality by clicking a button that opens a new window, then verifies page elements

Starting URL: https://www.hyrtutorials.com/p/window-handles-practice.html

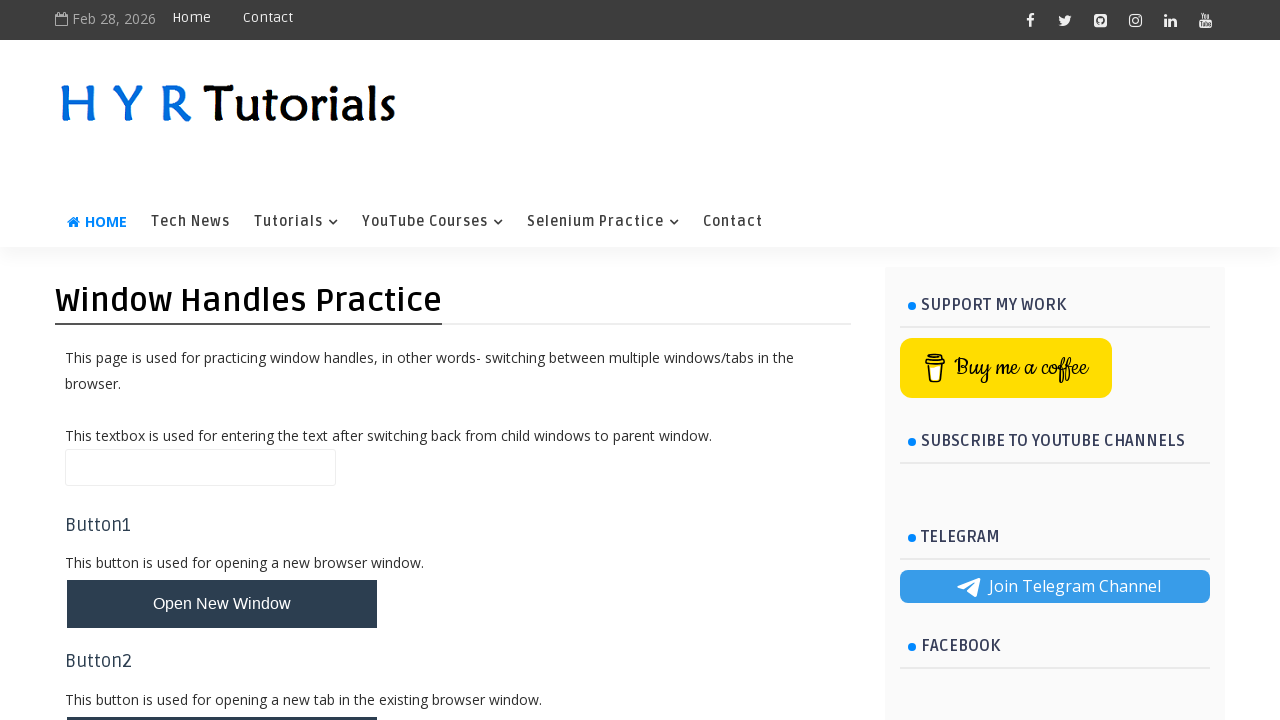

Clicked button to open new window at (222, 604) on button#newWindowBtn
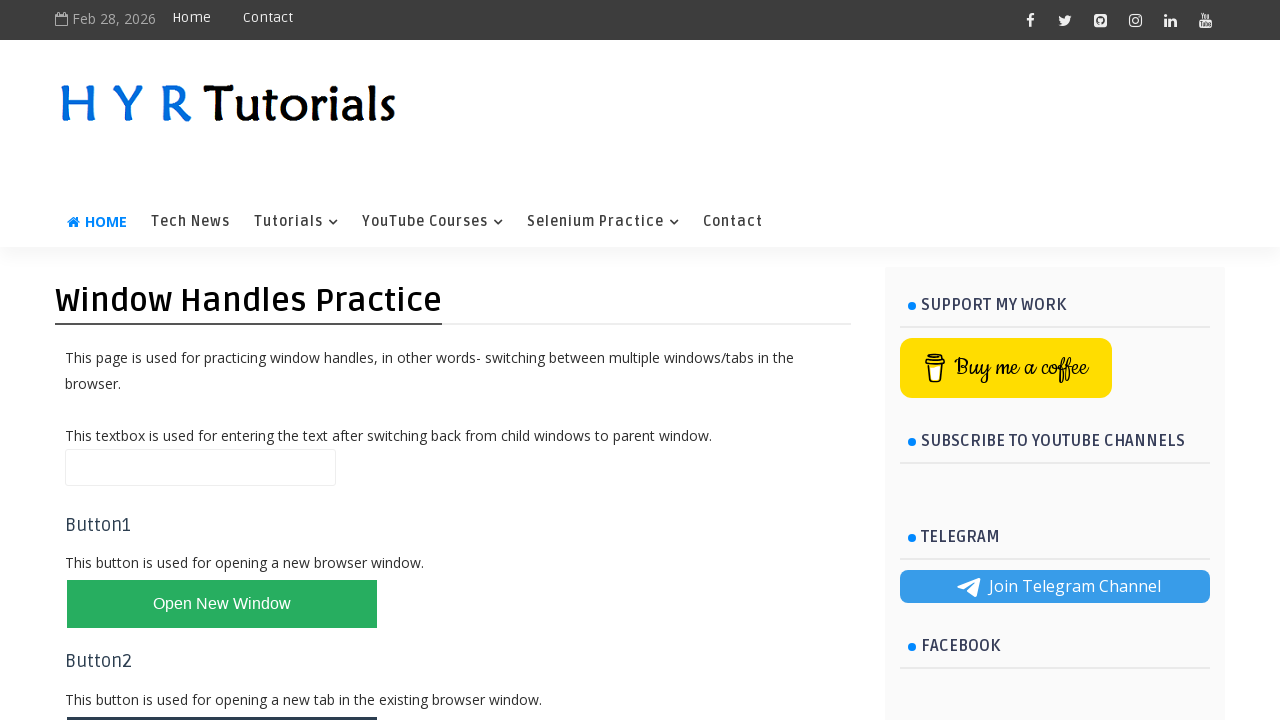

Header image element became visible
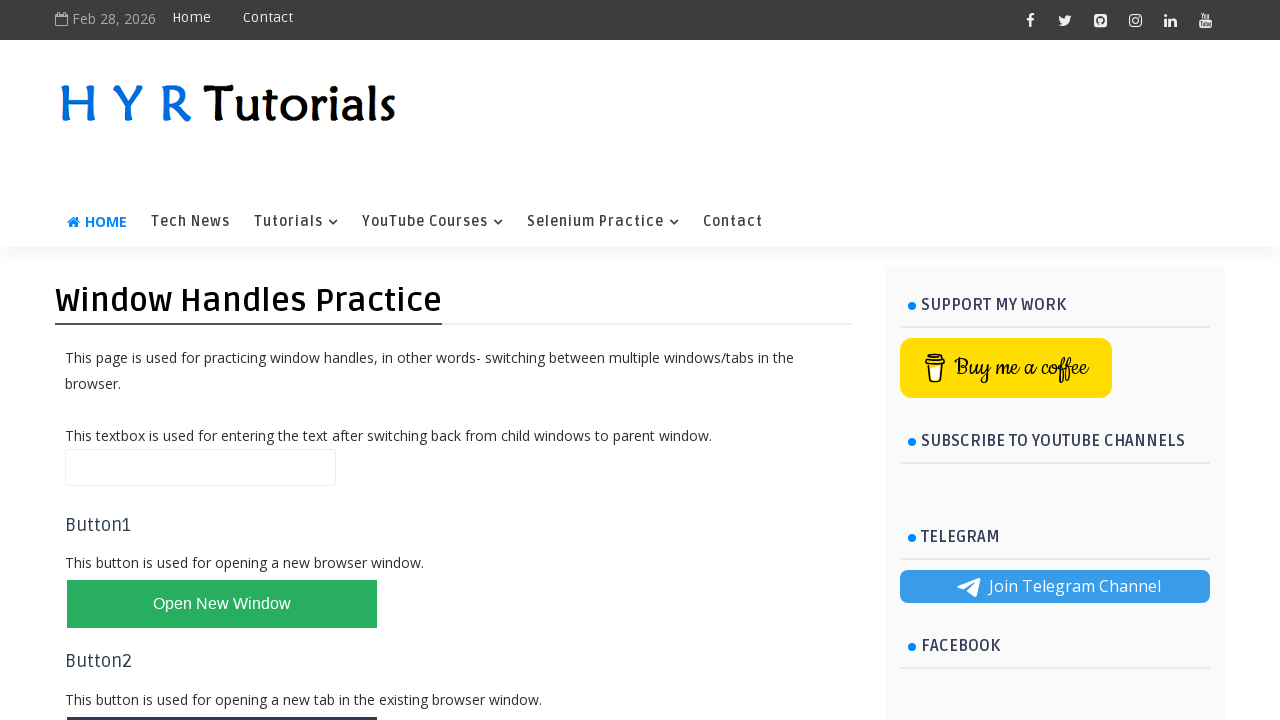

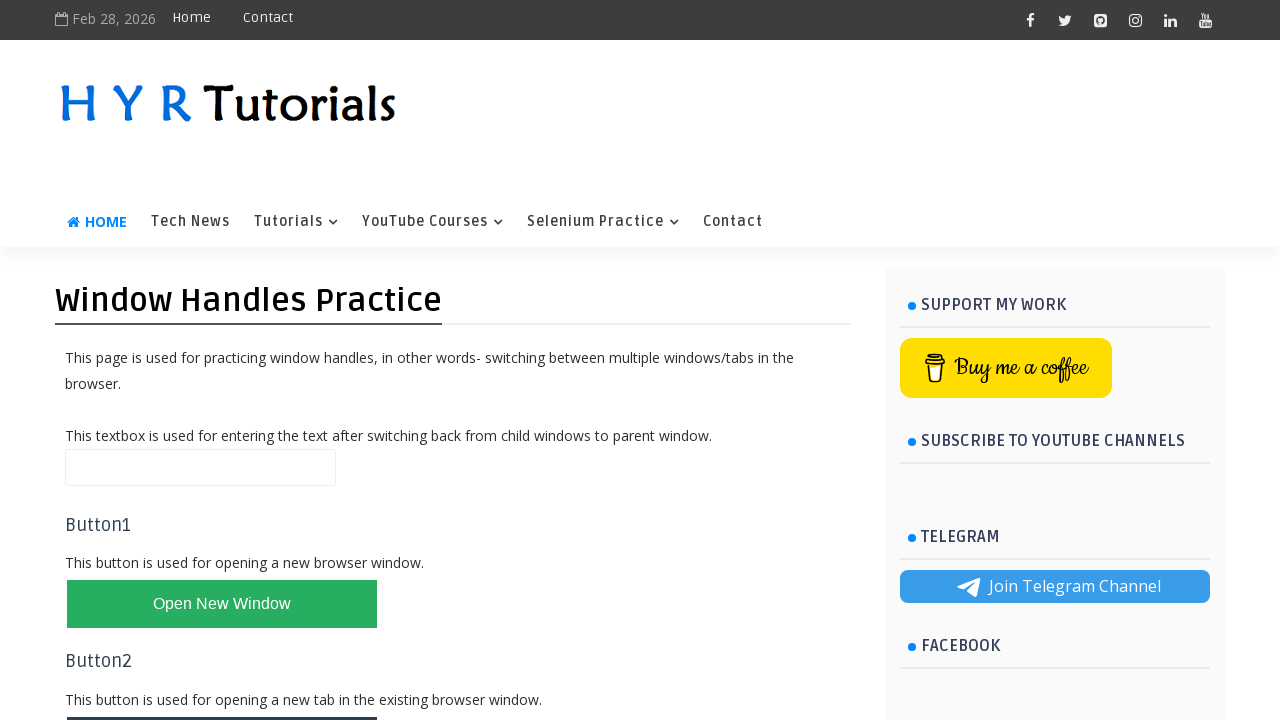